Tests a registration form by filling in first name, last name, and email fields, then submits the form and verifies that a success message is displayed.

Starting URL: http://suninjuly.github.io/registration1.html

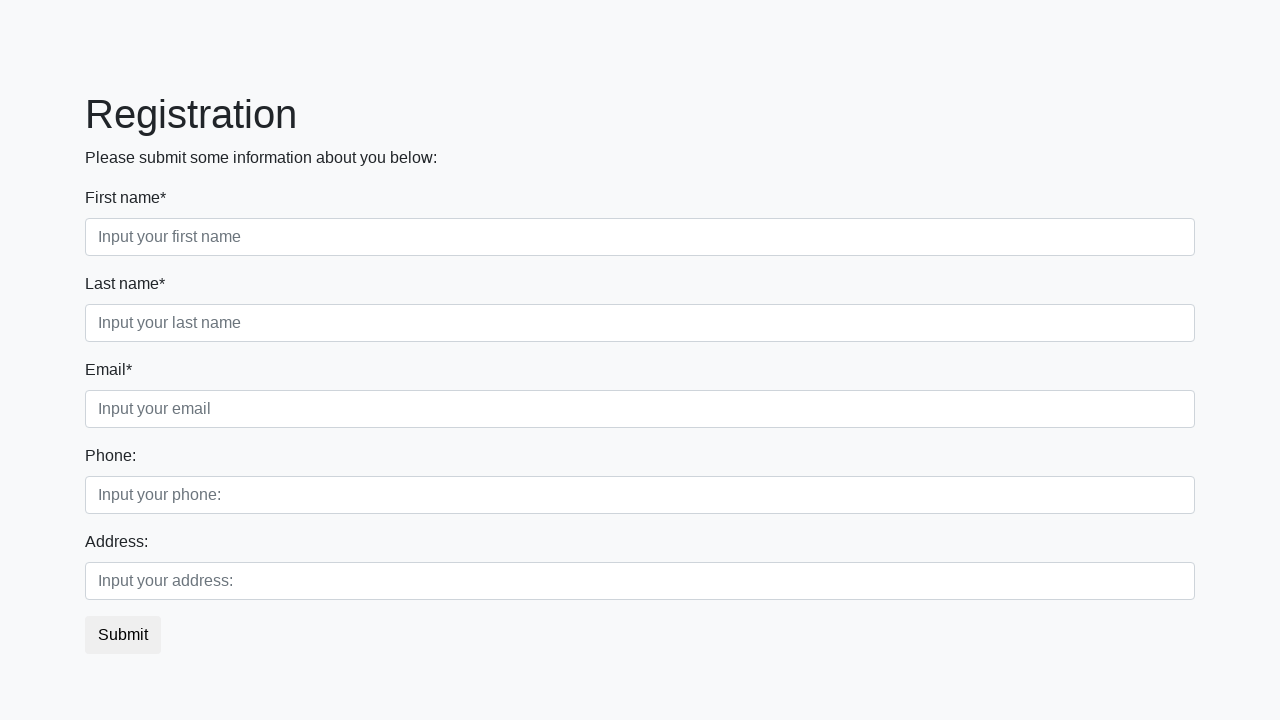

Filled first name field with 'John' on [placeholder='Input your first name']
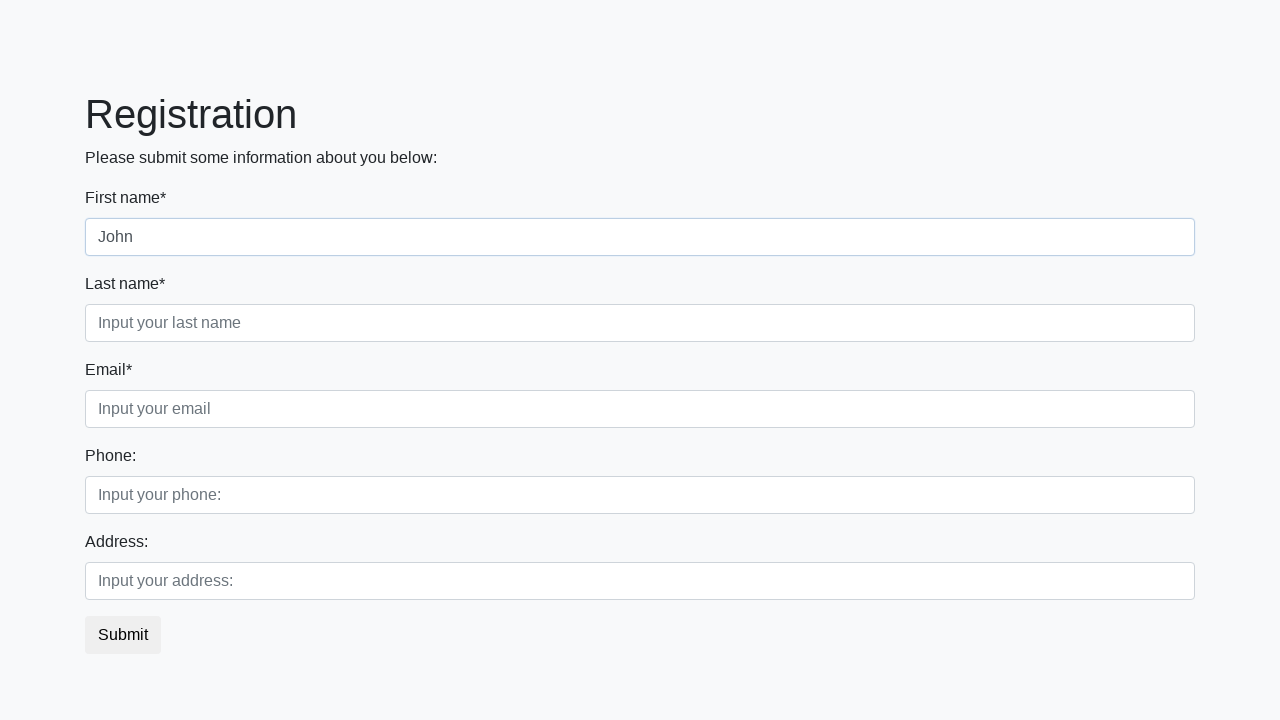

Filled last name field with 'Smith' on [placeholder='Input your last name']
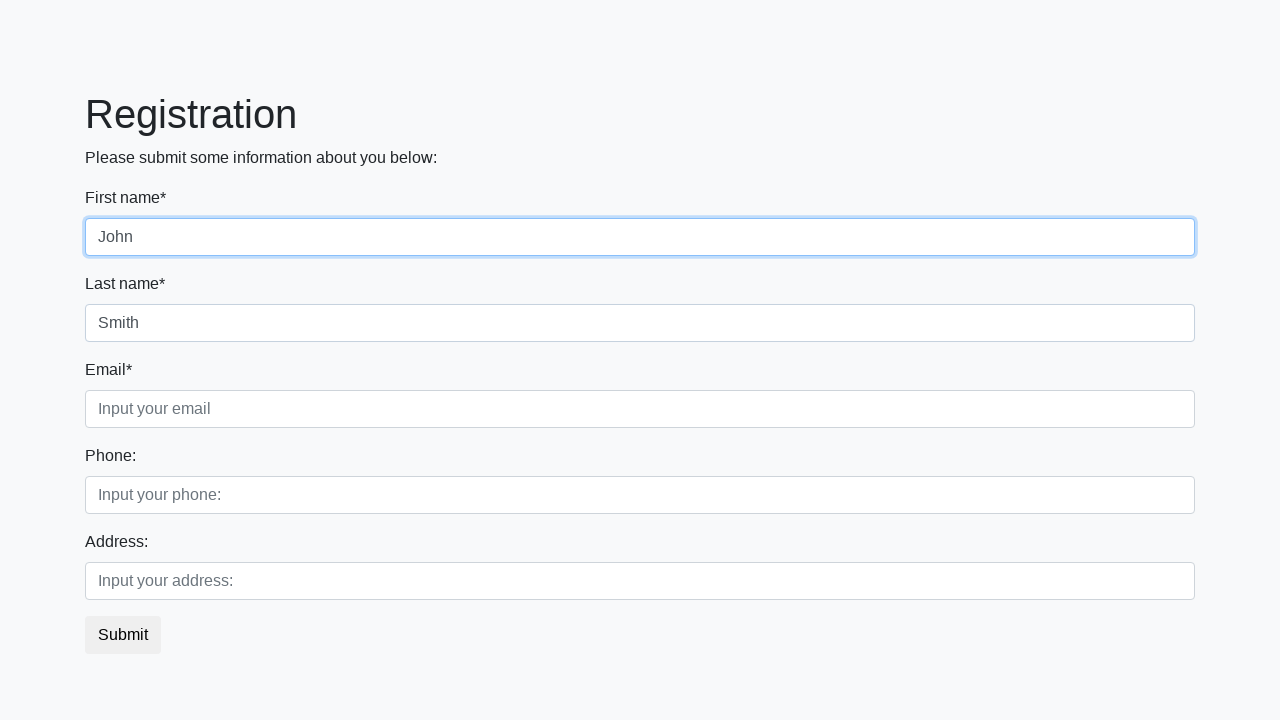

Filled email field with 'john.smith@example.com' on [placeholder='Input your email']
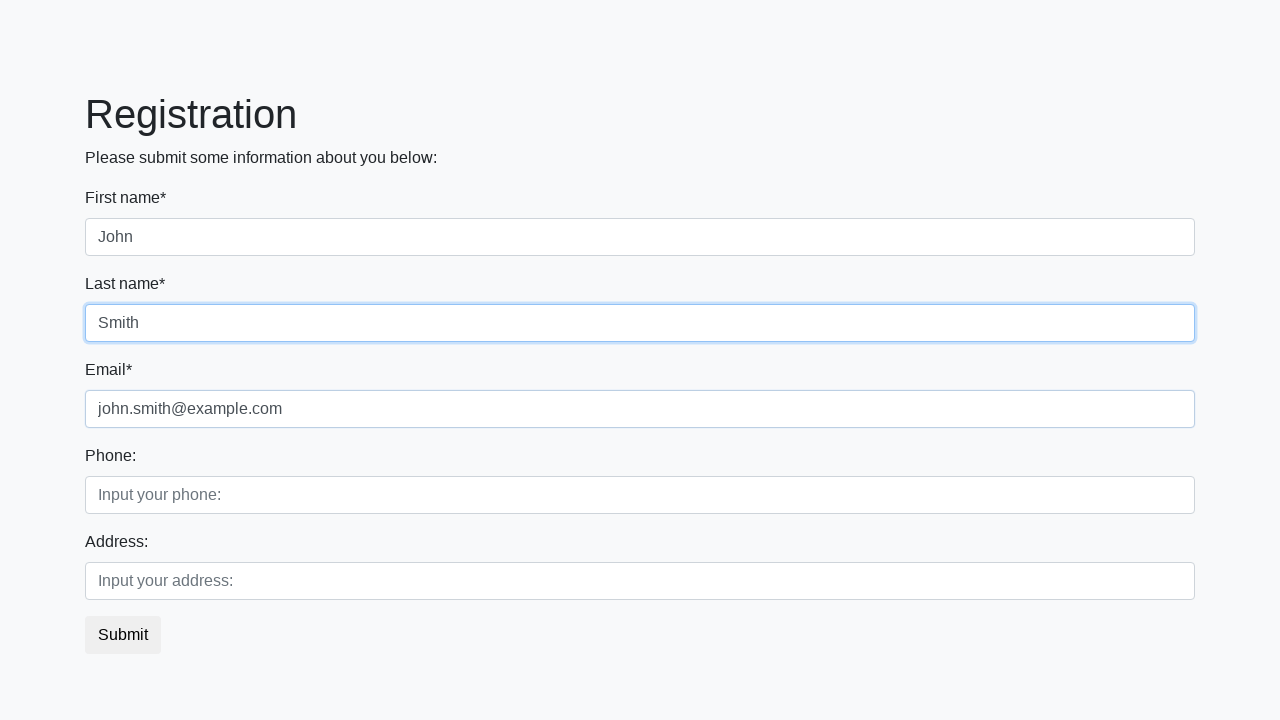

Clicked submit button at (123, 635) on button.btn
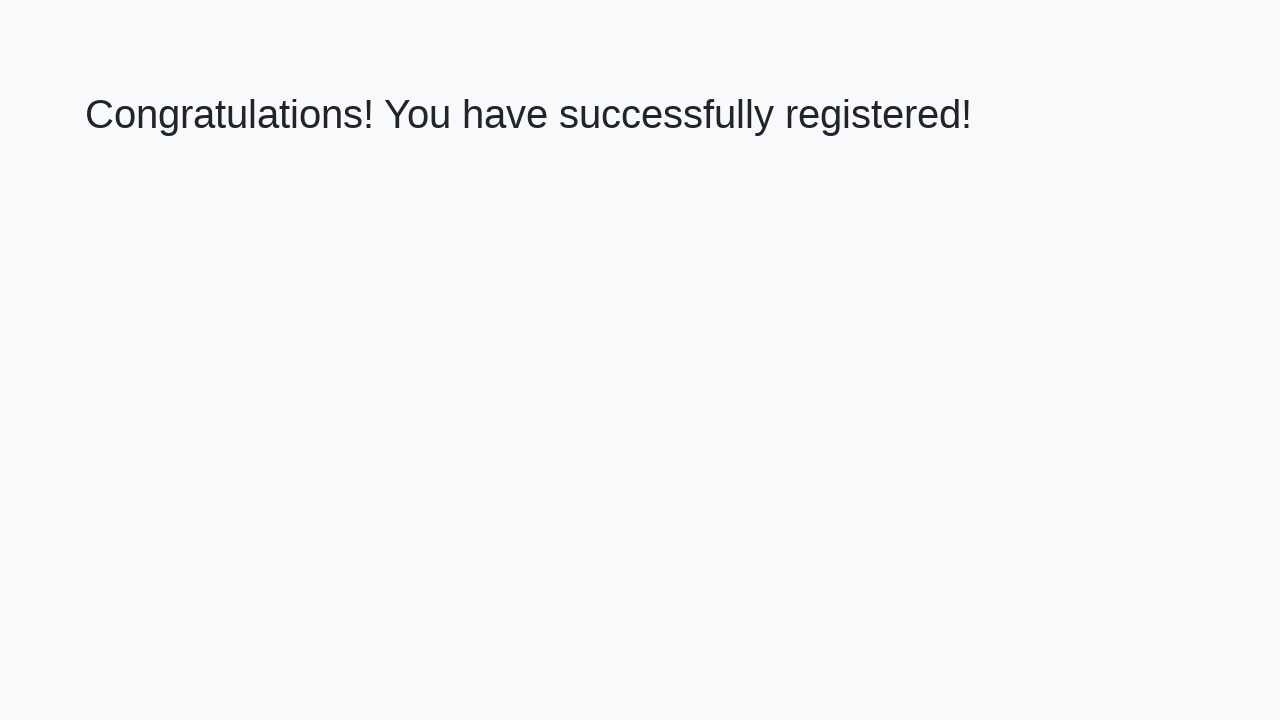

Success message heading loaded
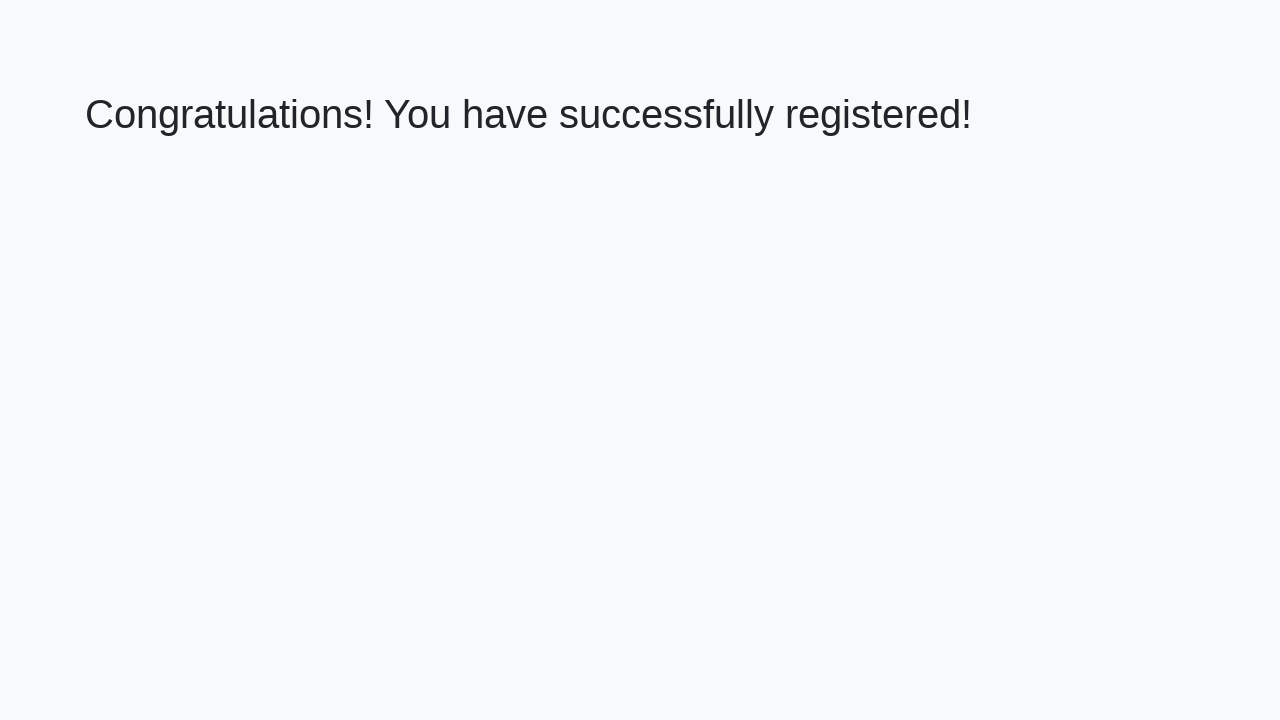

Retrieved success message text
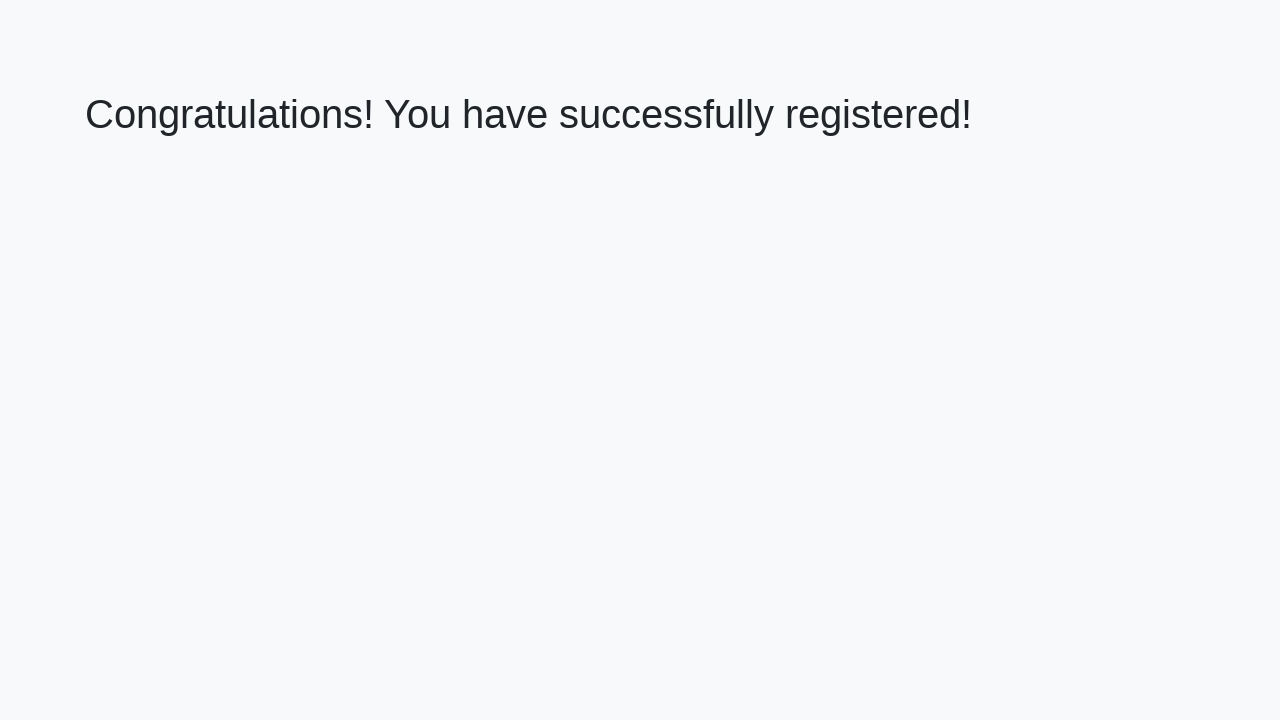

Verified success message: 'Congratulations! You have successfully registered!'
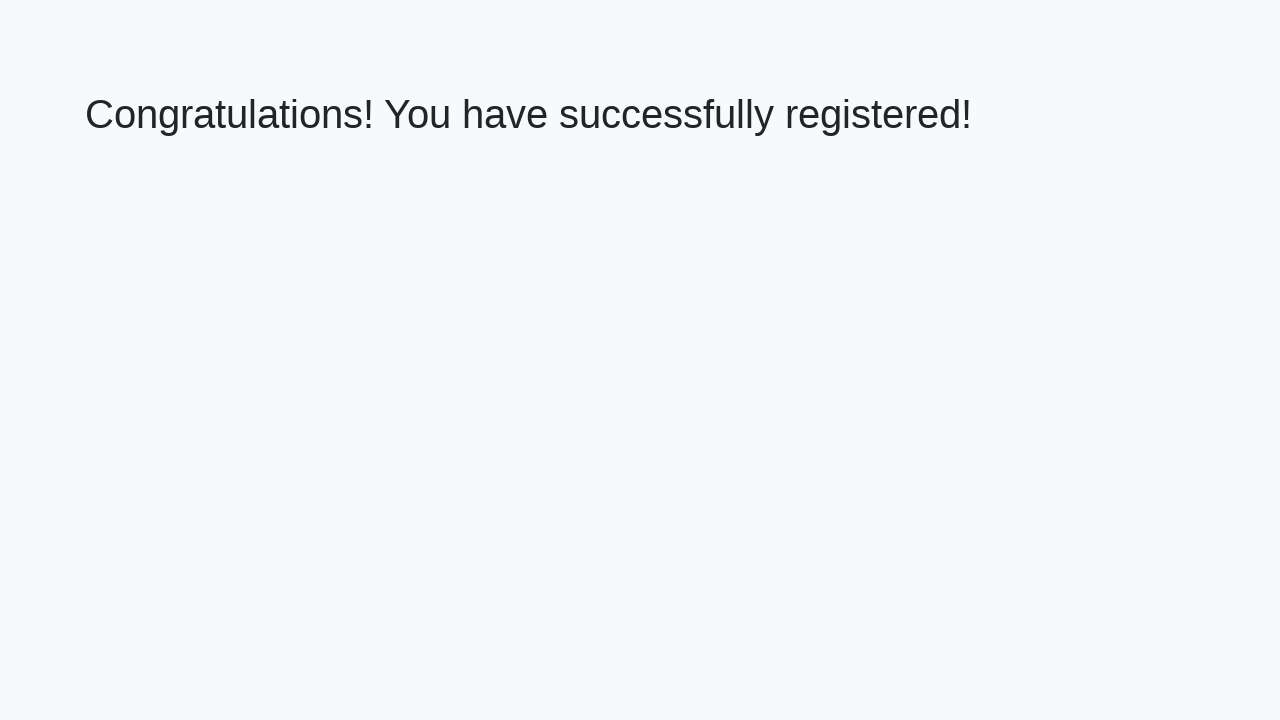

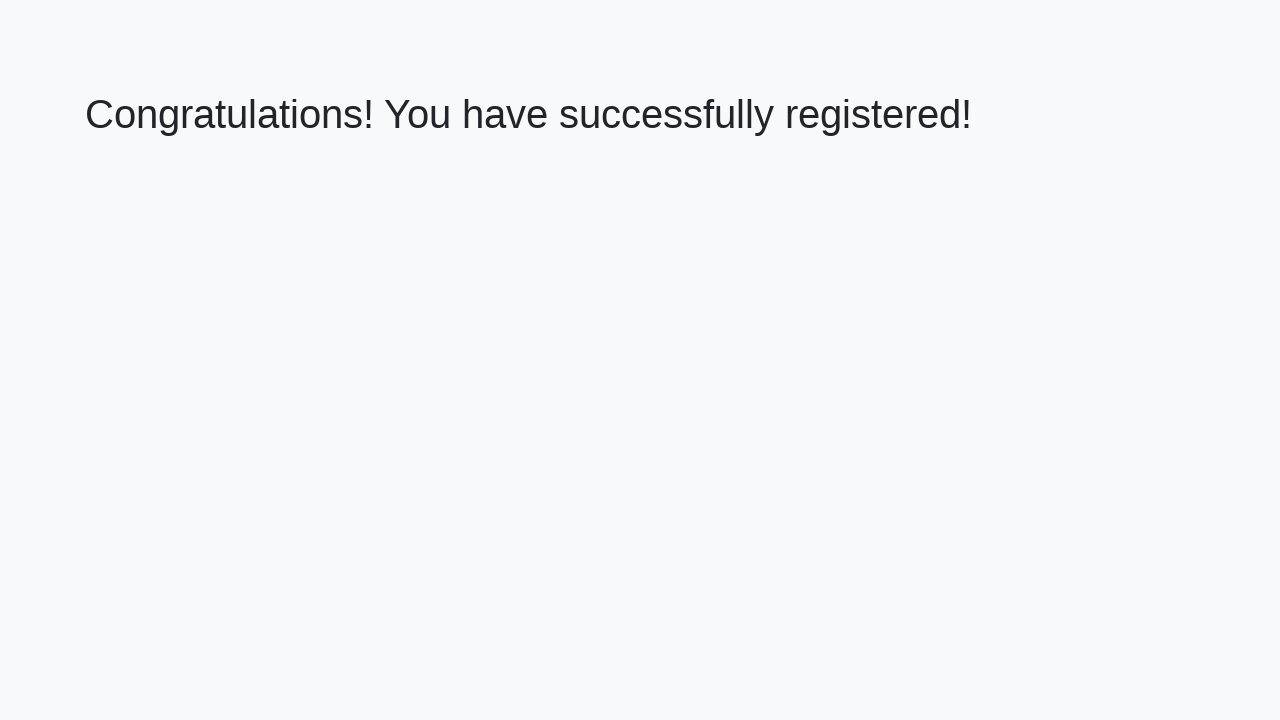